Tests form interactions including checkboxes, radio buttons, text input, and alert handling on an automation practice page

Starting URL: https://rahulshettyacademy.com/AutomationPractice/

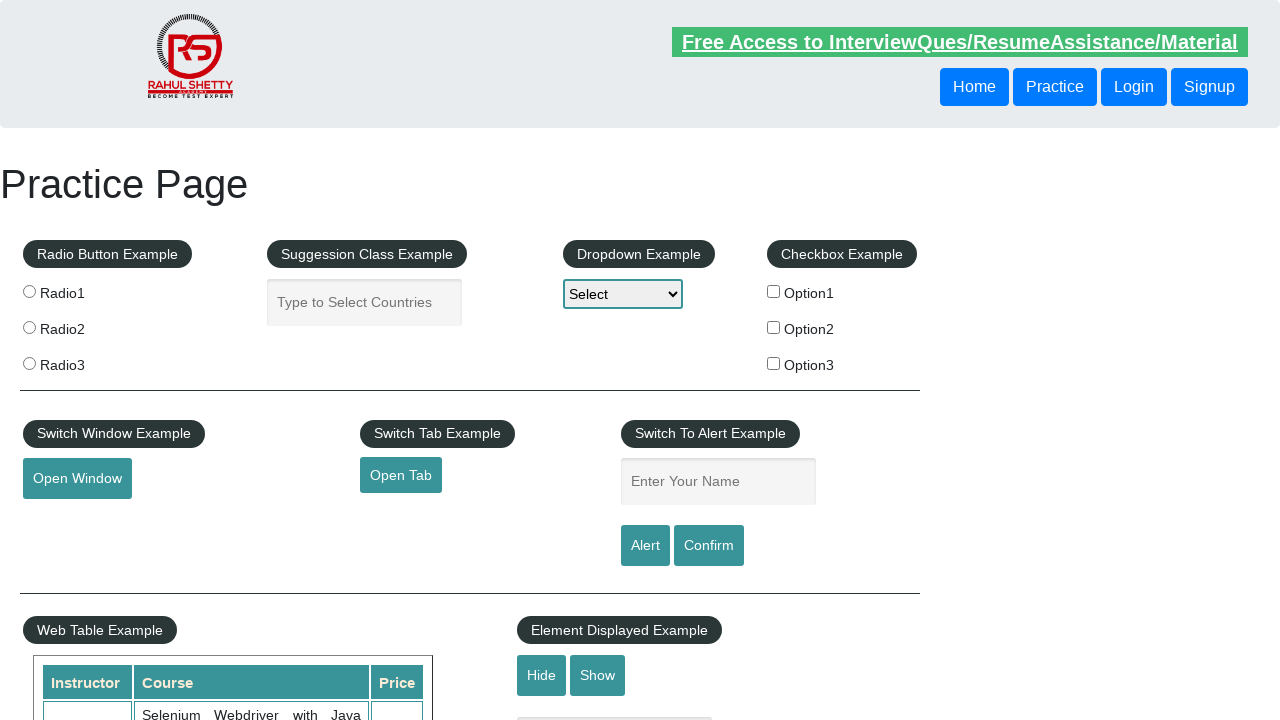

Located all checkboxes on the page
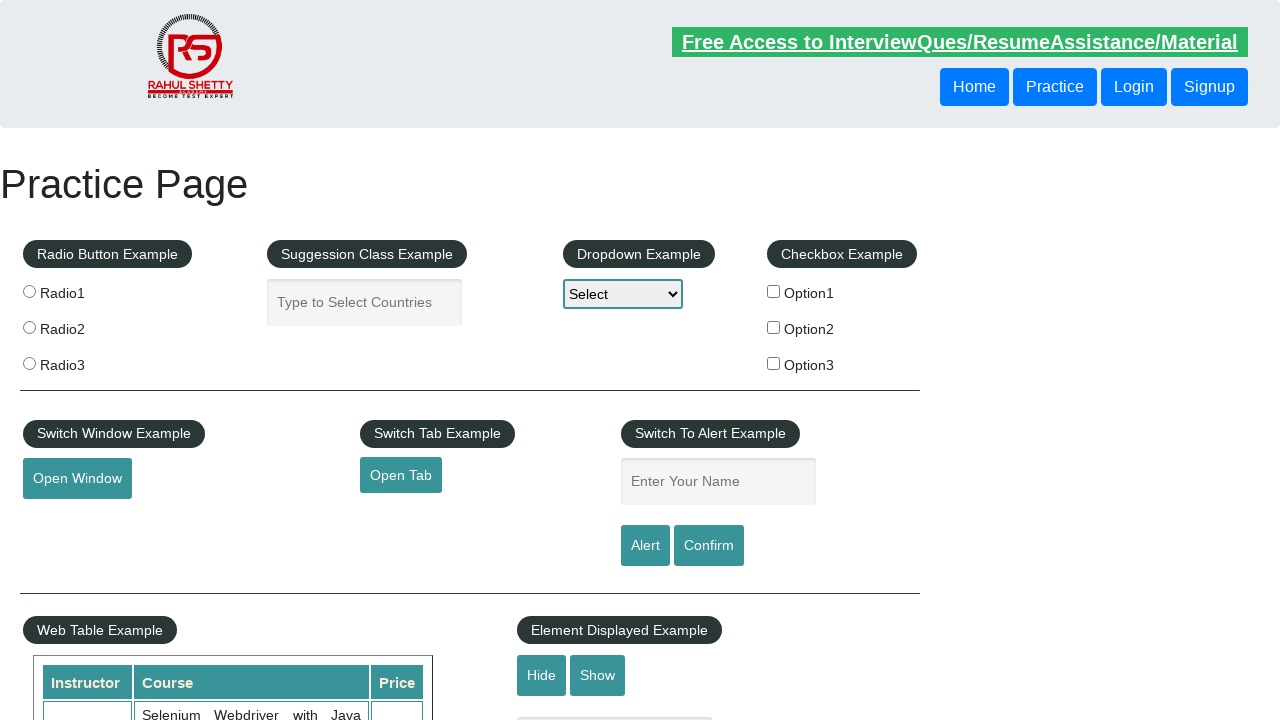

Clicked checkbox with value 'option2' at (774, 327) on xpath=//input[@type='checkbox'] >> nth=1
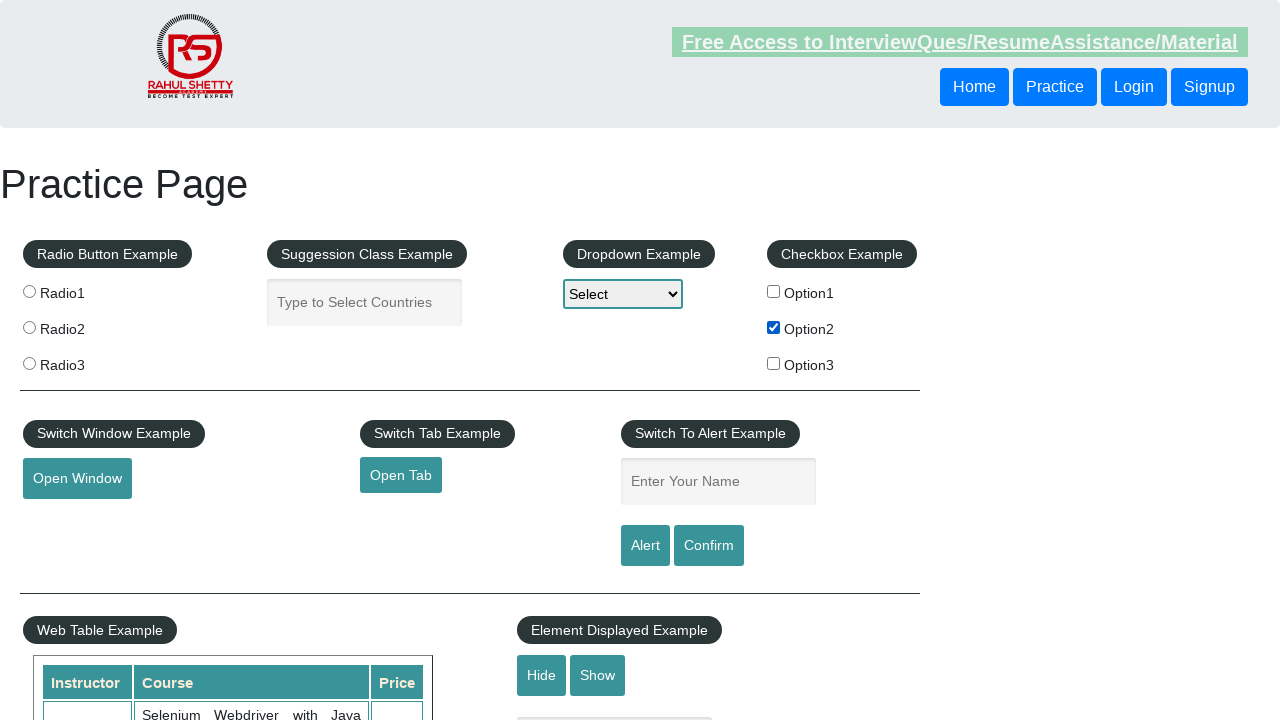

Located all radio buttons on the page
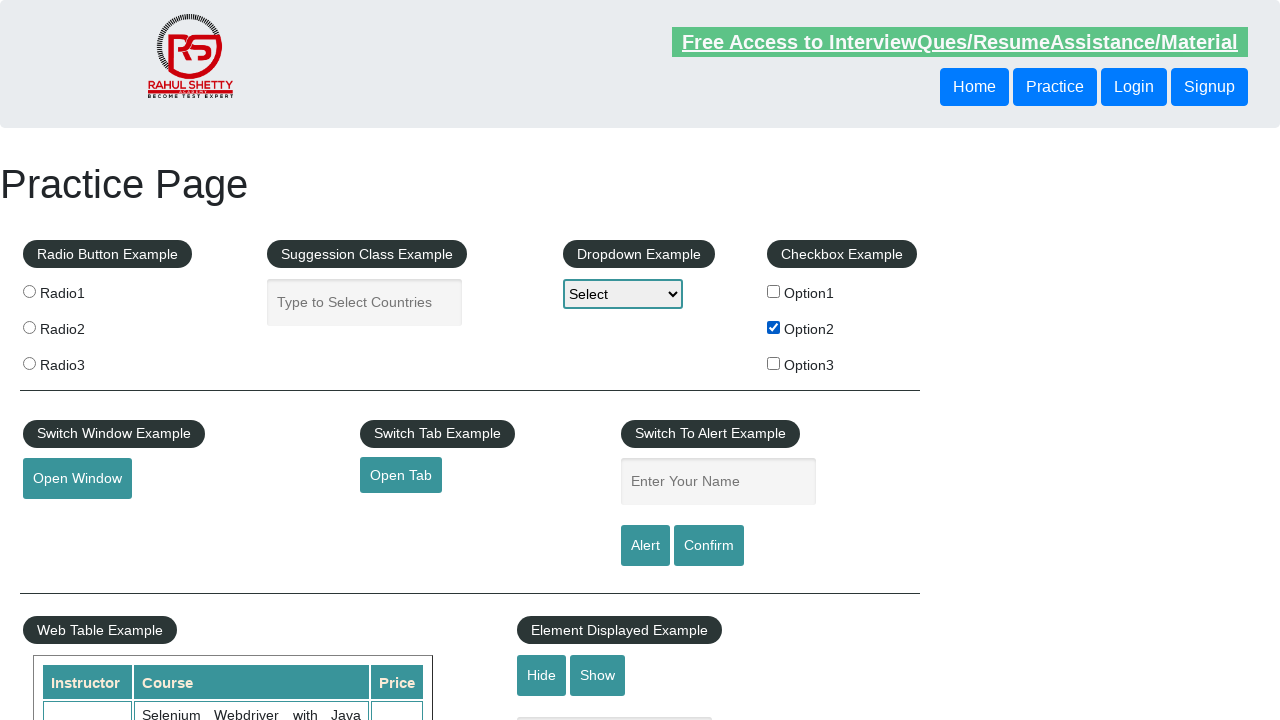

Clicked the third radio button at (29, 363) on input[name='radioButton'] >> nth=2
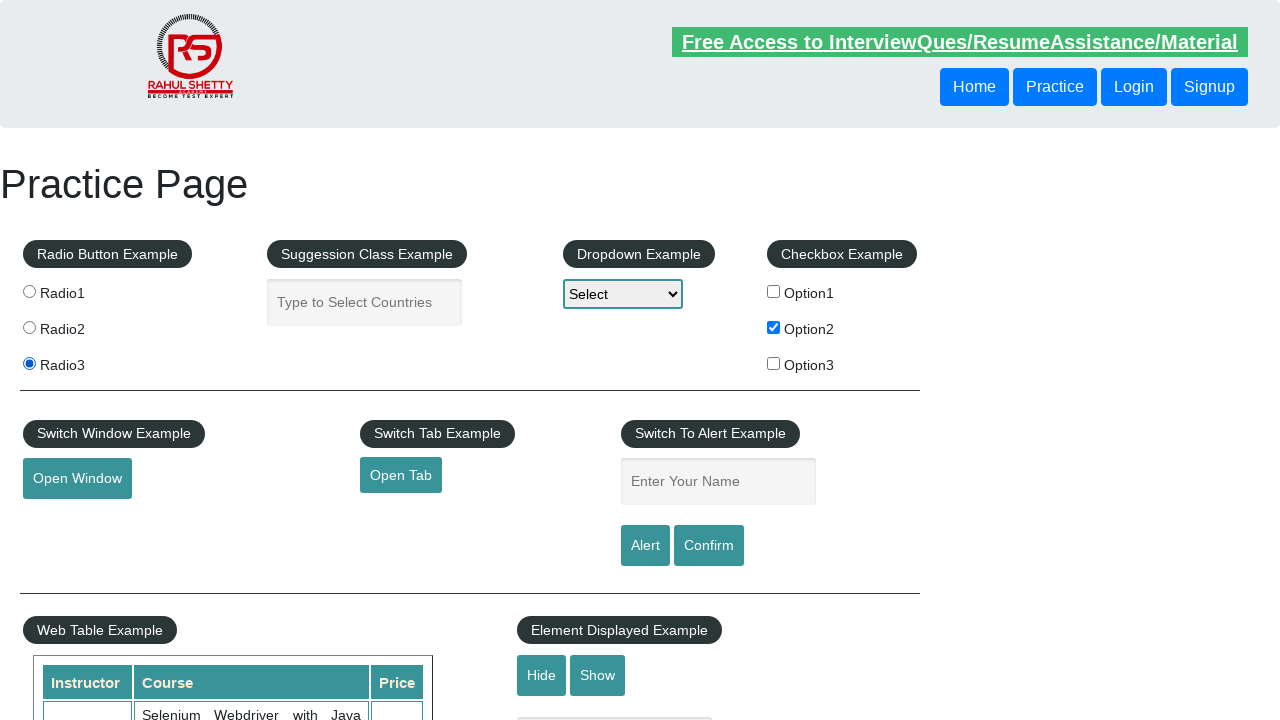

Filled name field with 'Option3' on #name
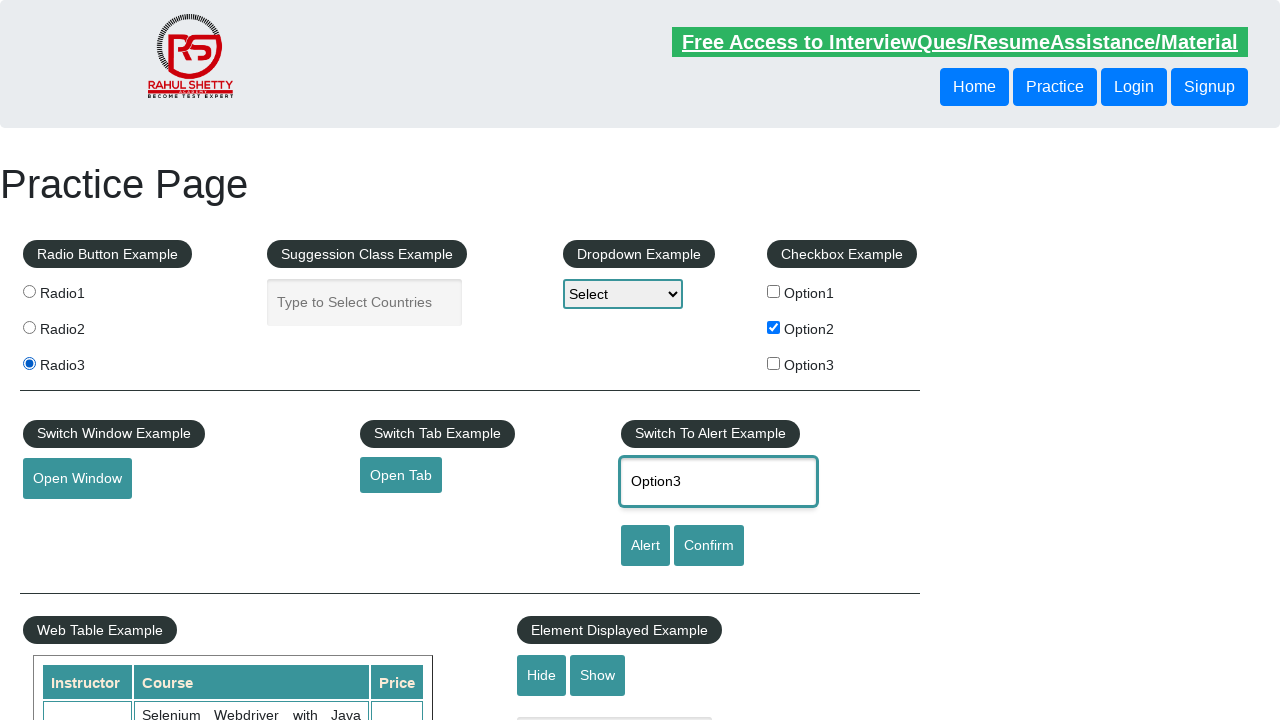

Clicked alert button and accepted the alert dialog at (645, 546) on #alertbtn
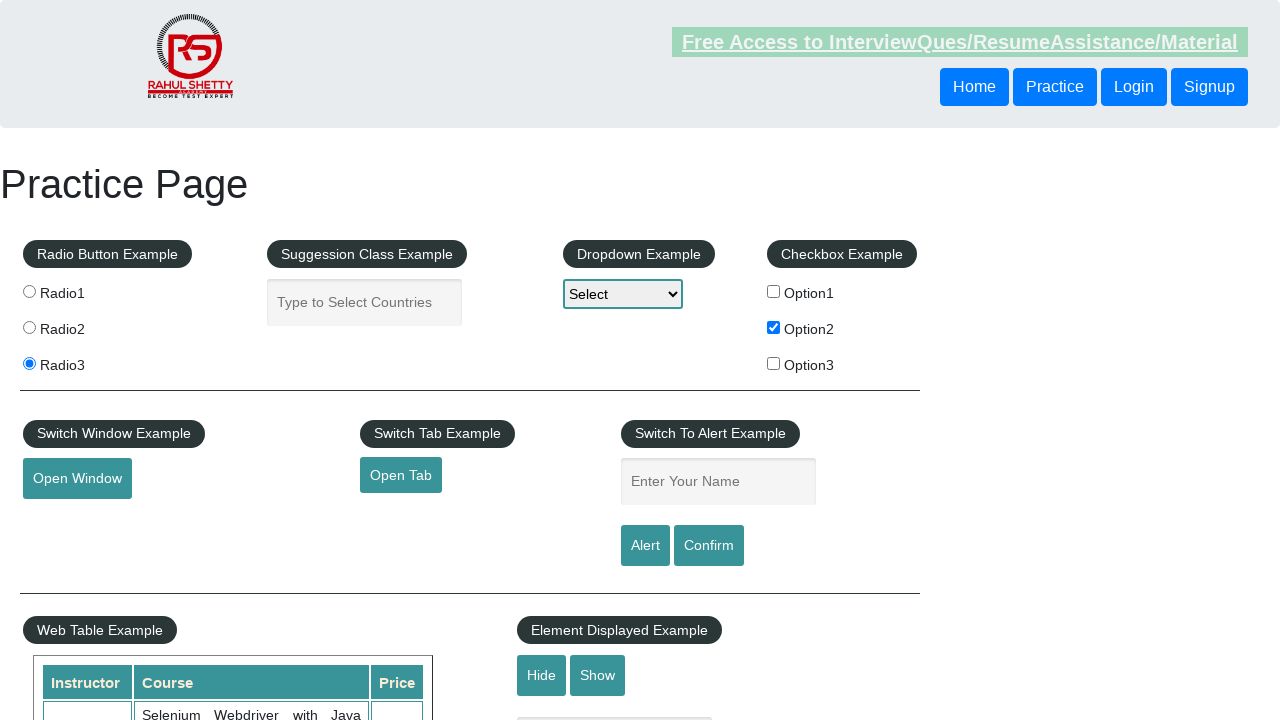

Clicked confirm button and dismissed the confirm dialog at (709, 546) on #confirmbtn
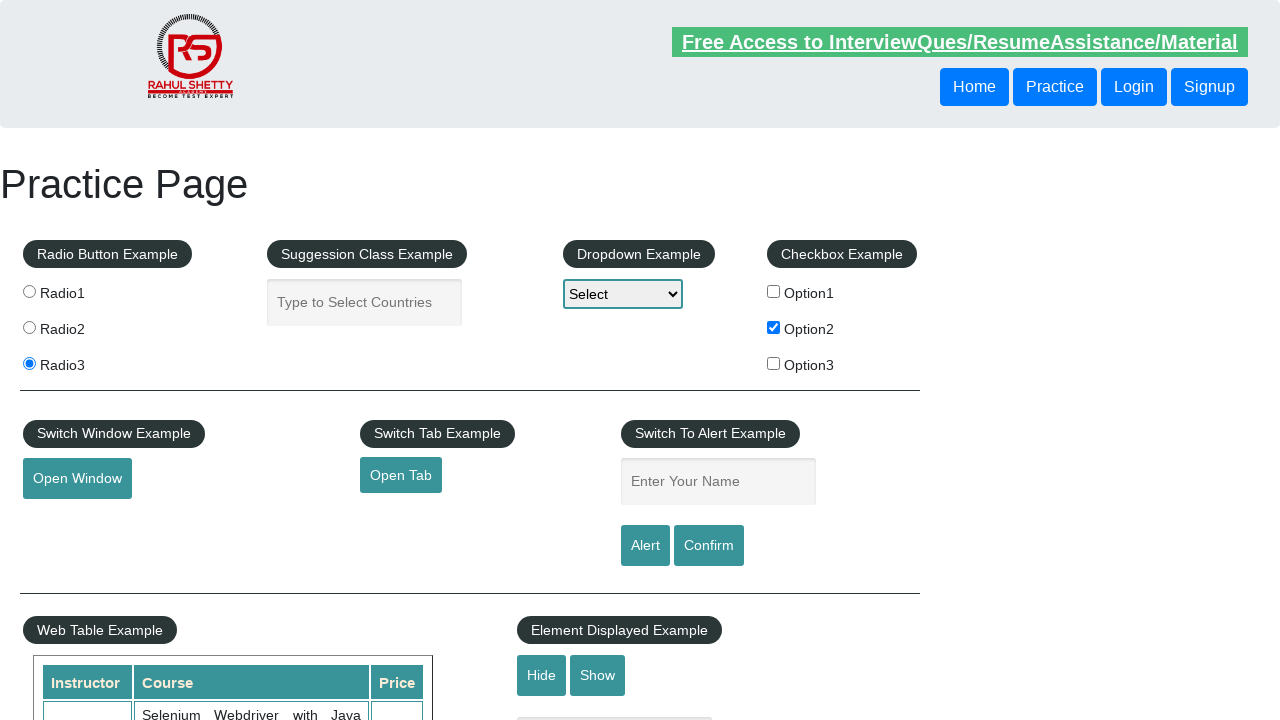

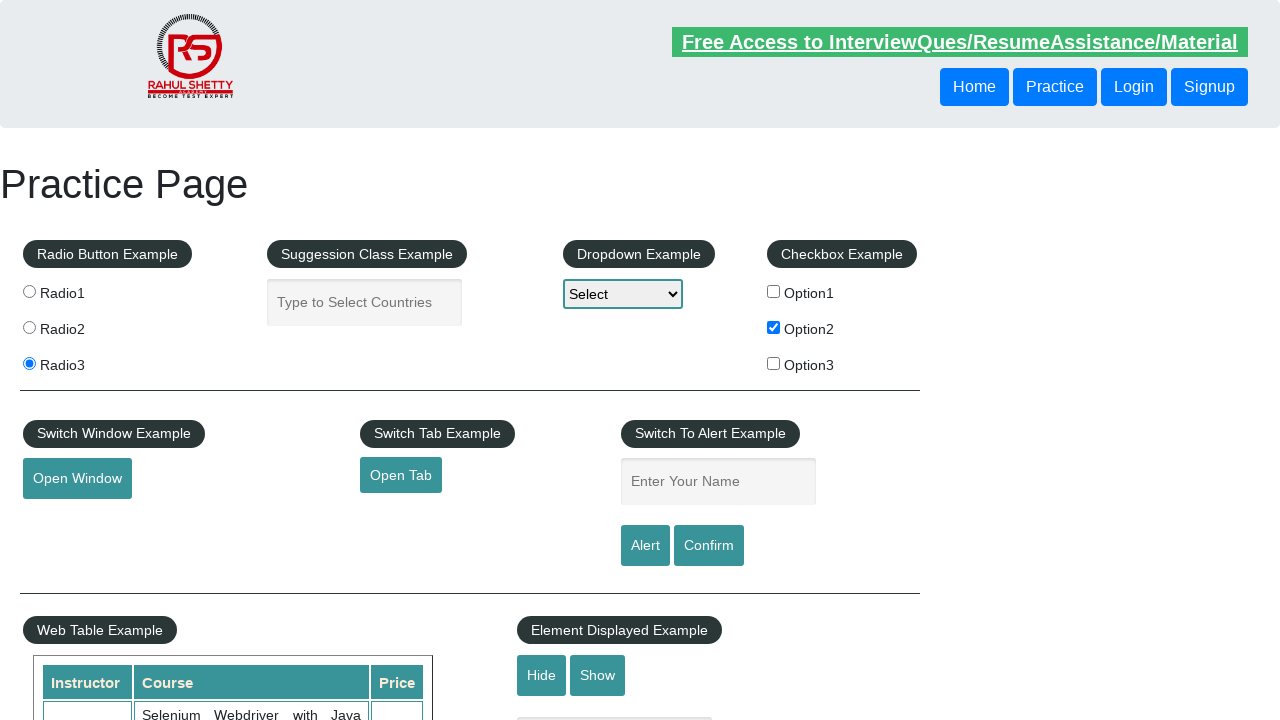